Opens the GeeksforGeeks homepage and waits for the page to load.

Starting URL: https://www.geeksforgeeks.org/

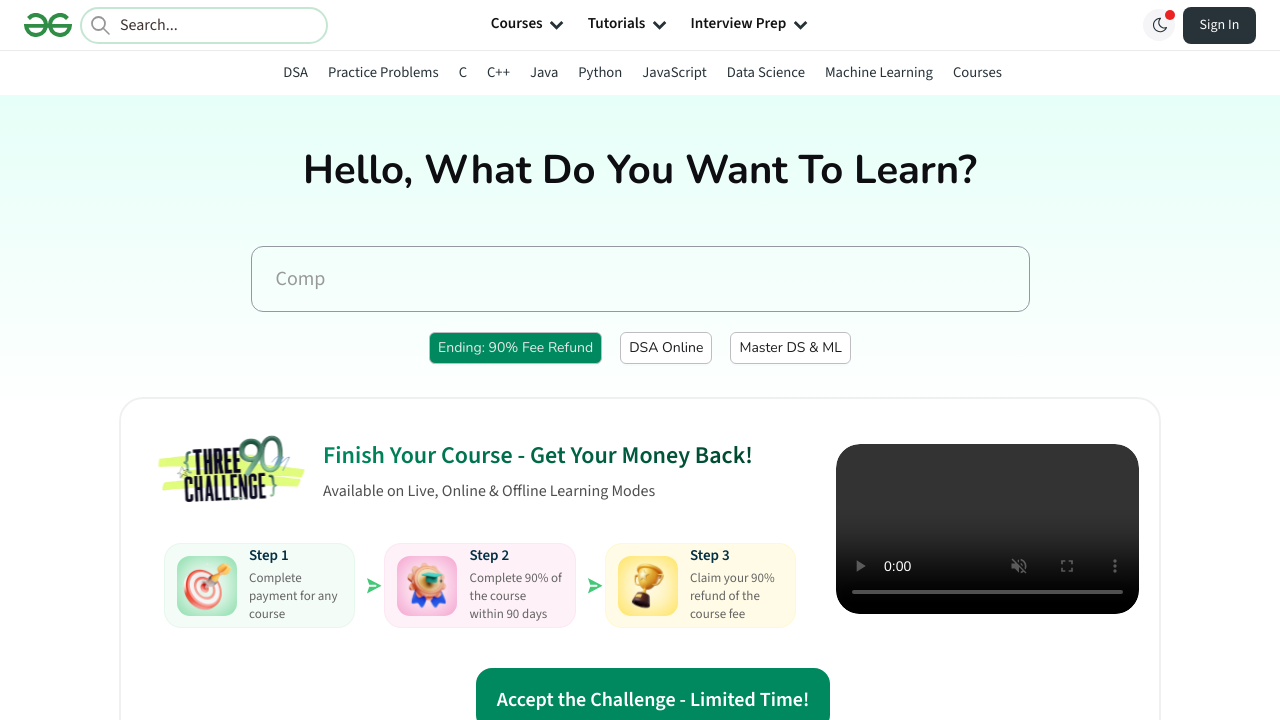

Page DOM content loaded
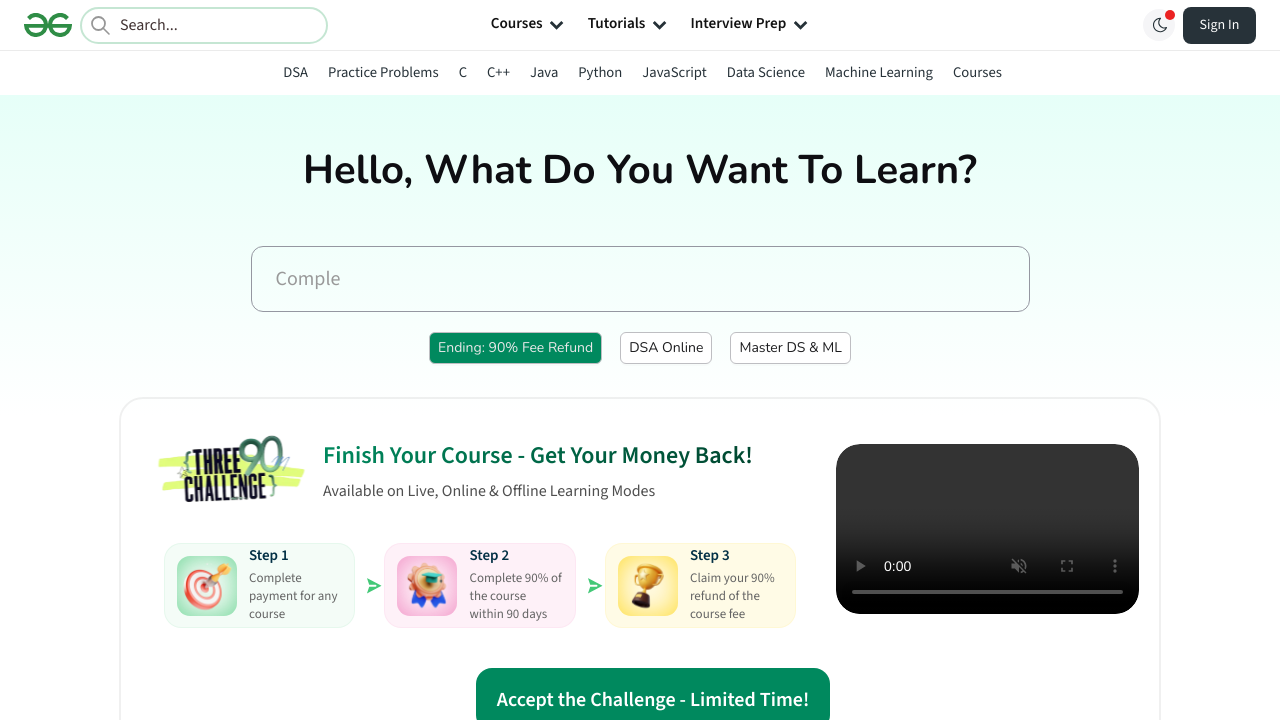

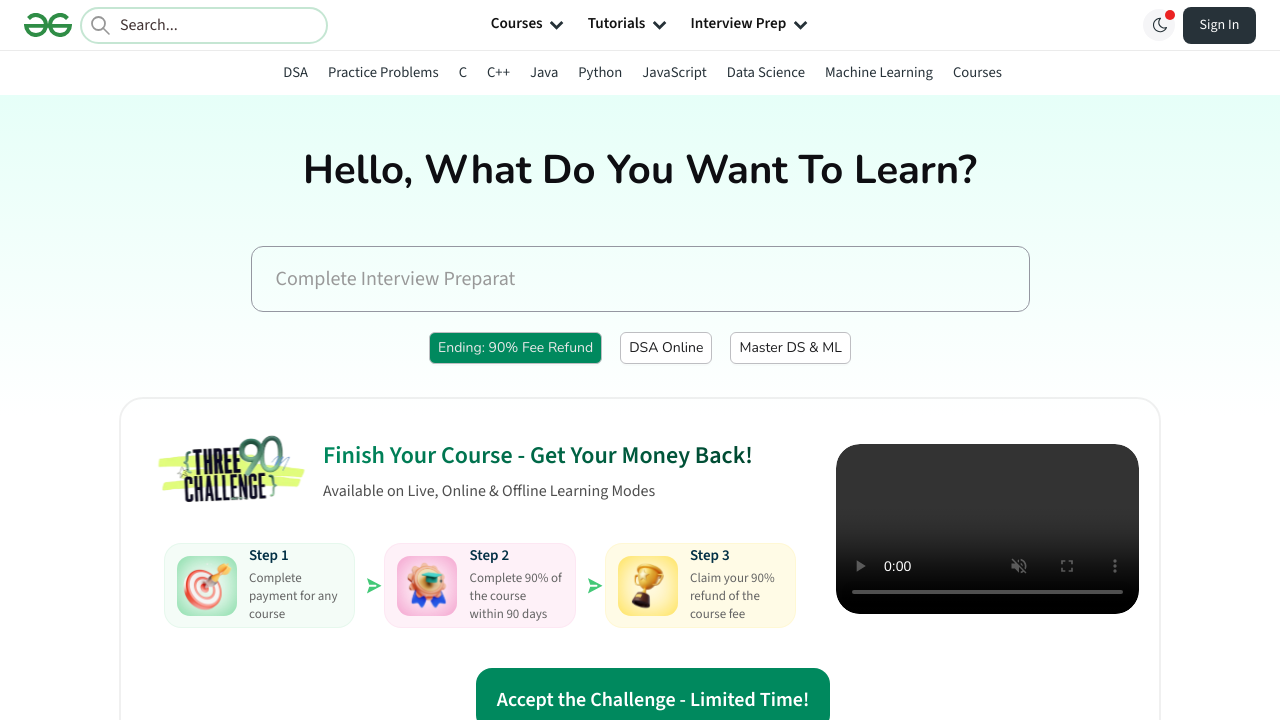